Tests table sorting functionality by clicking on the dues column header to sort values in ascending order

Starting URL: http://the-internet.herokuapp.com/tables

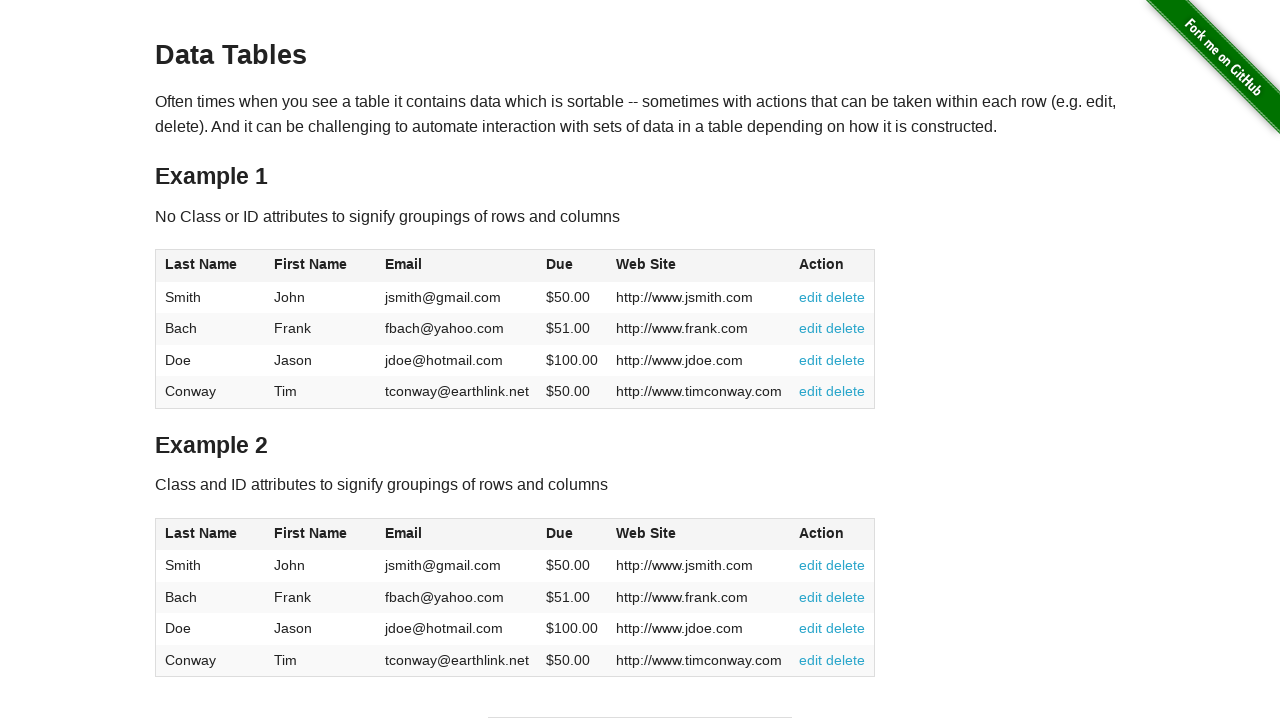

Clicked on dues column header to sort in ascending order at (572, 266) on xpath=//*[@id='table1']//thead//th[4]
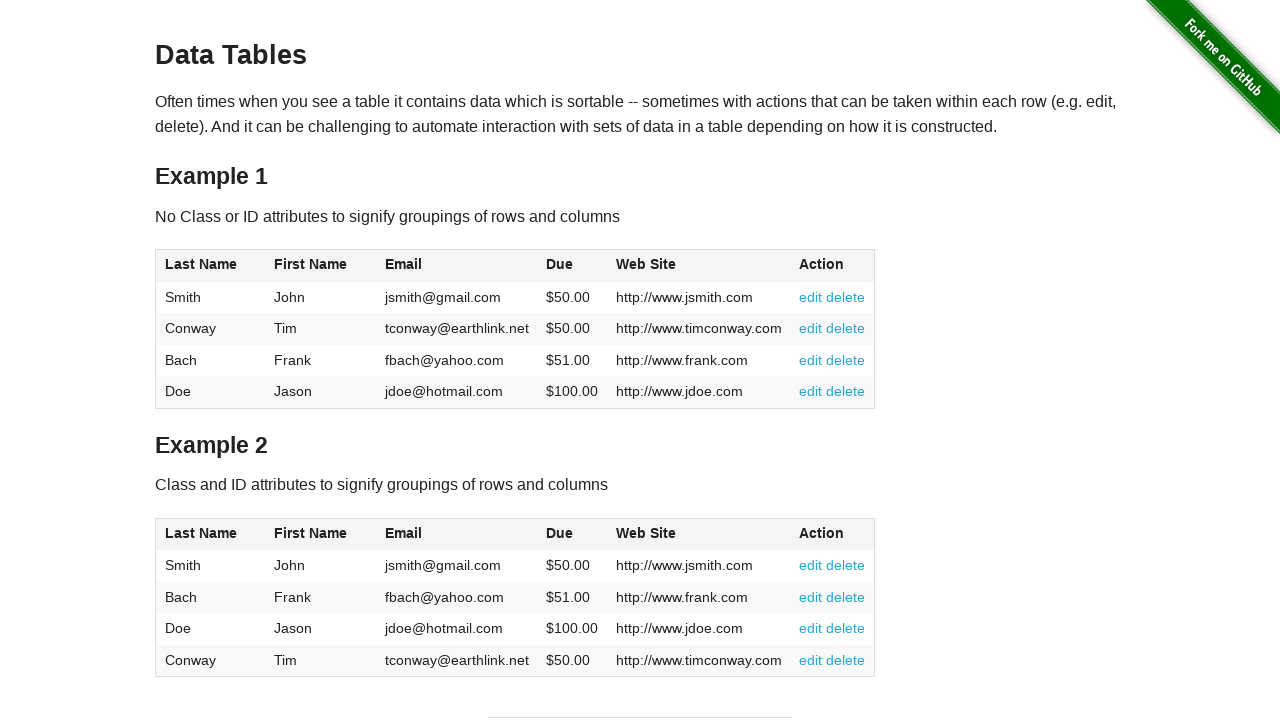

Waited 500ms for table to update after sorting
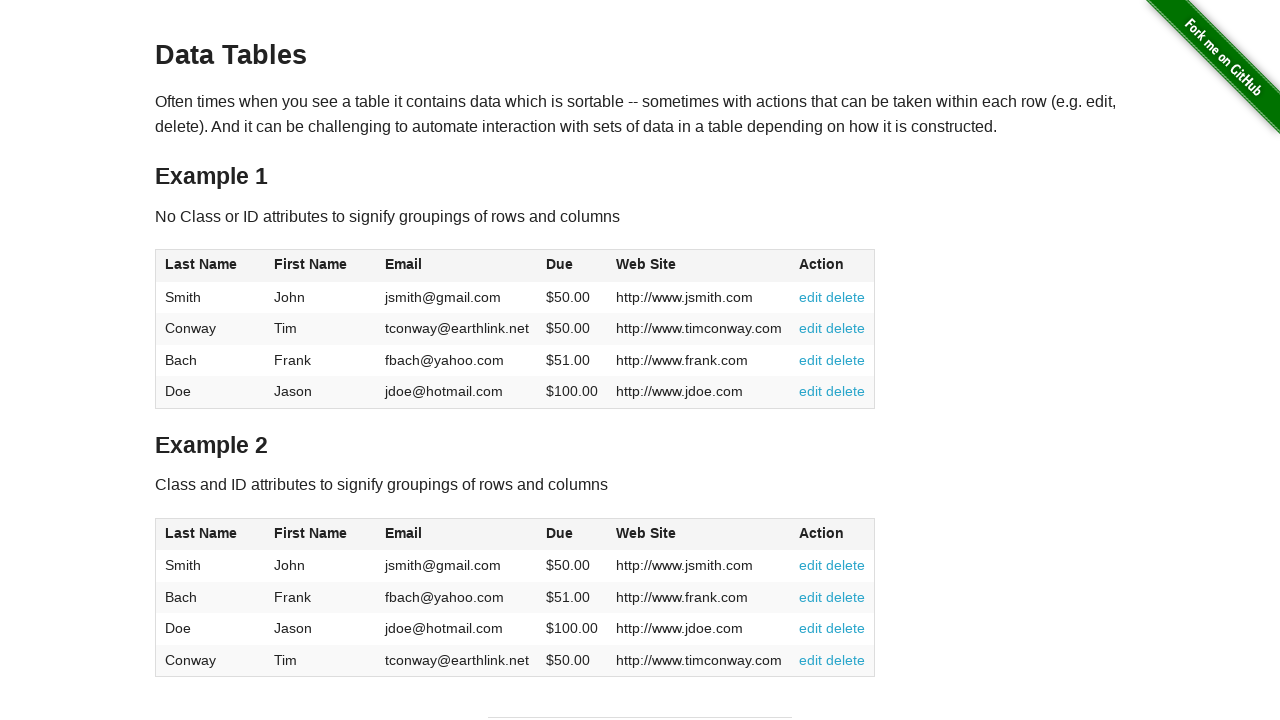

Verified dues column cells are present in table body
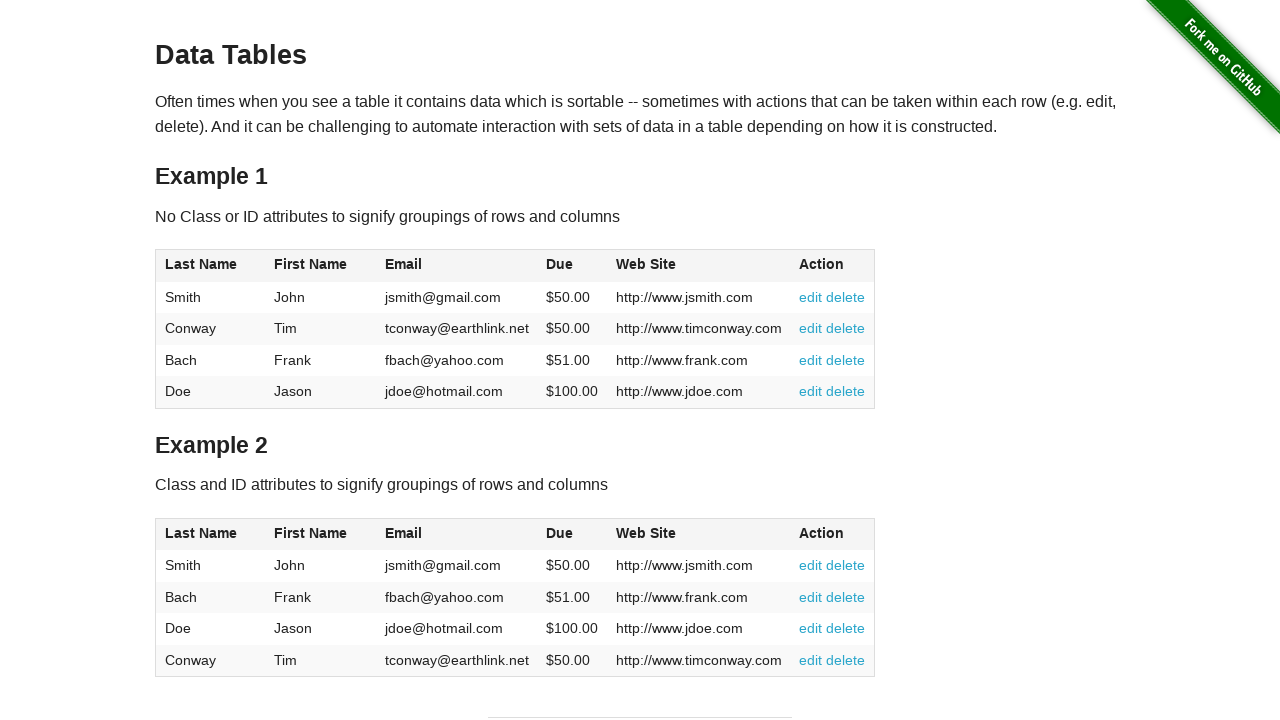

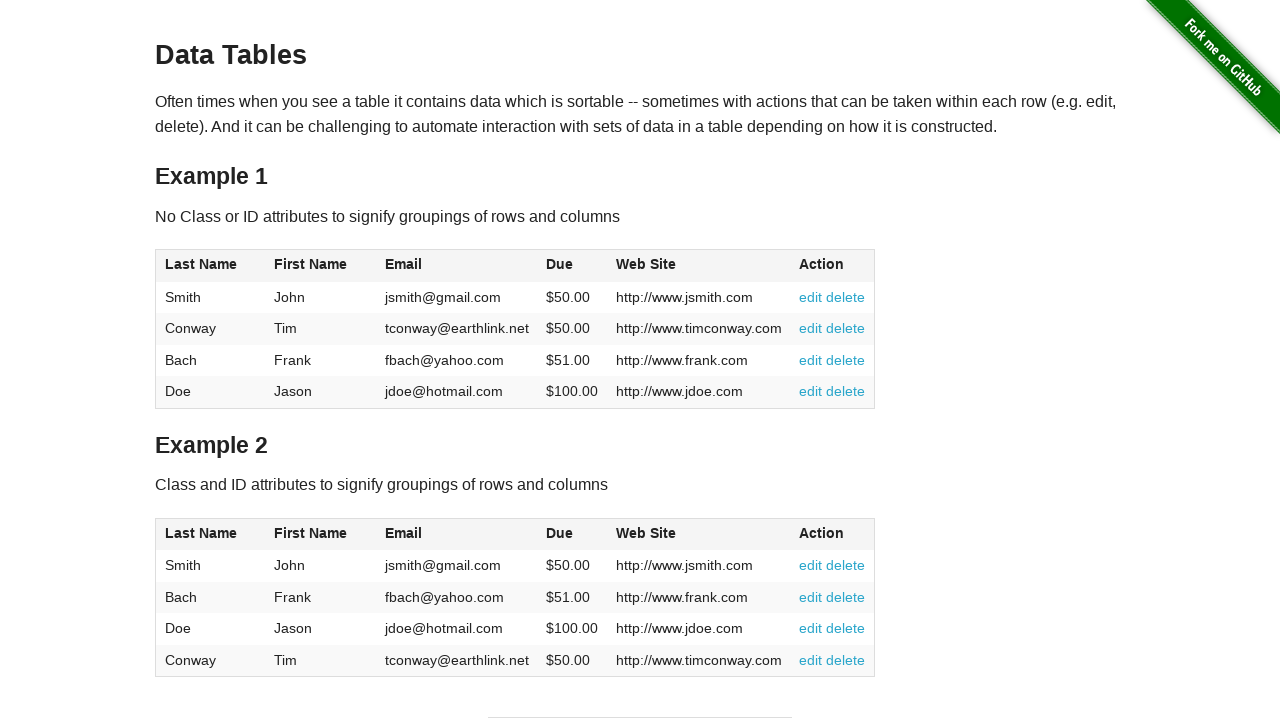